Checks if the "Get Started" button element is clickable on the WebdriverIO homepage

Starting URL: https://webdriver.io/

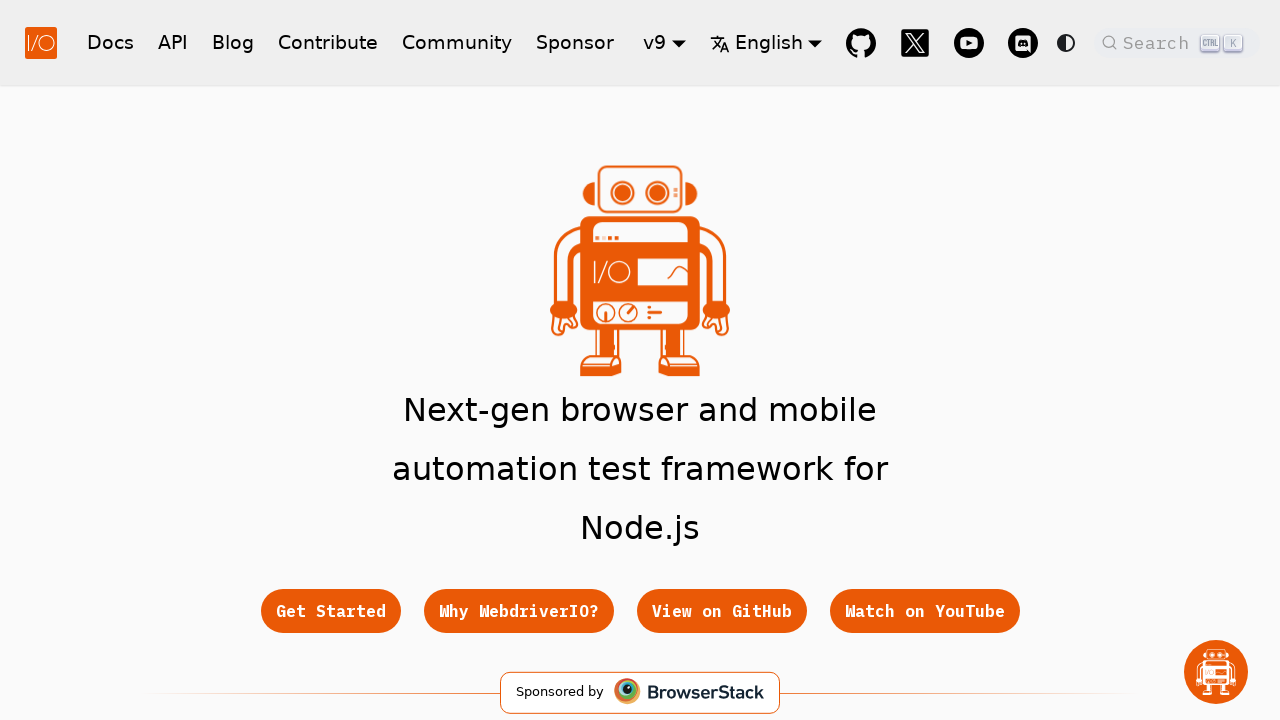

Located the Get Started button element
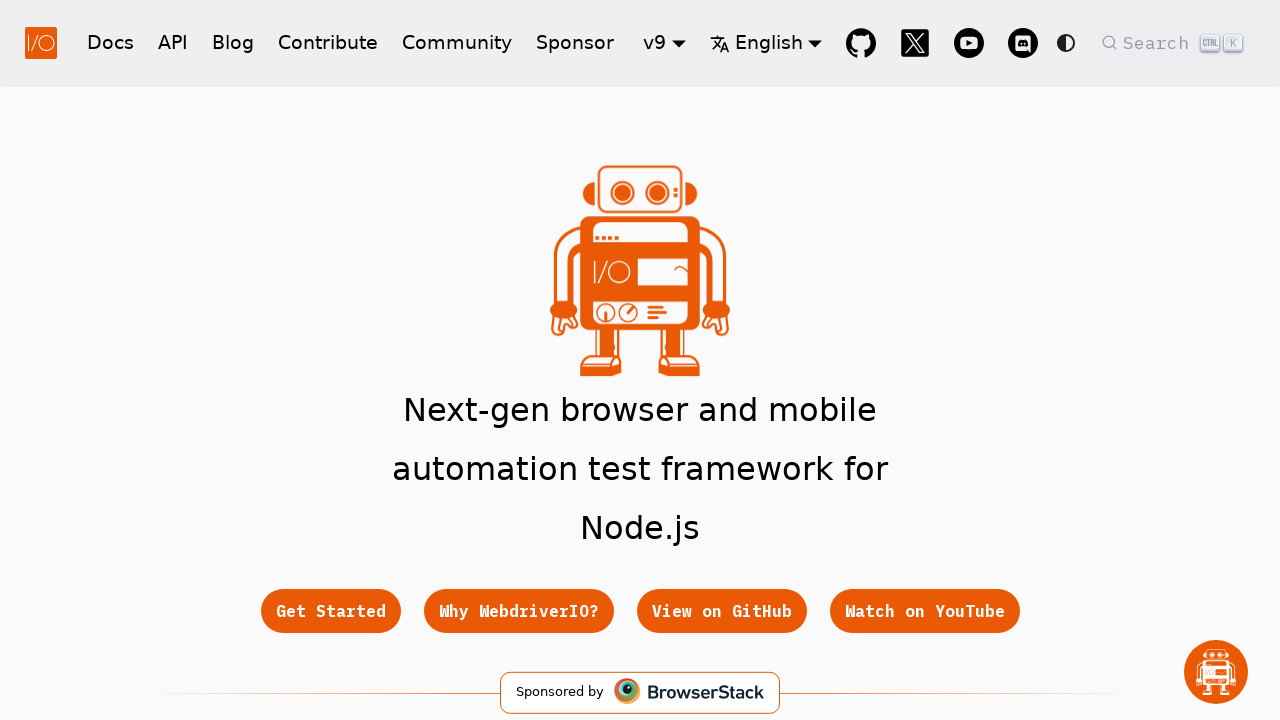

Get Started button is now visible
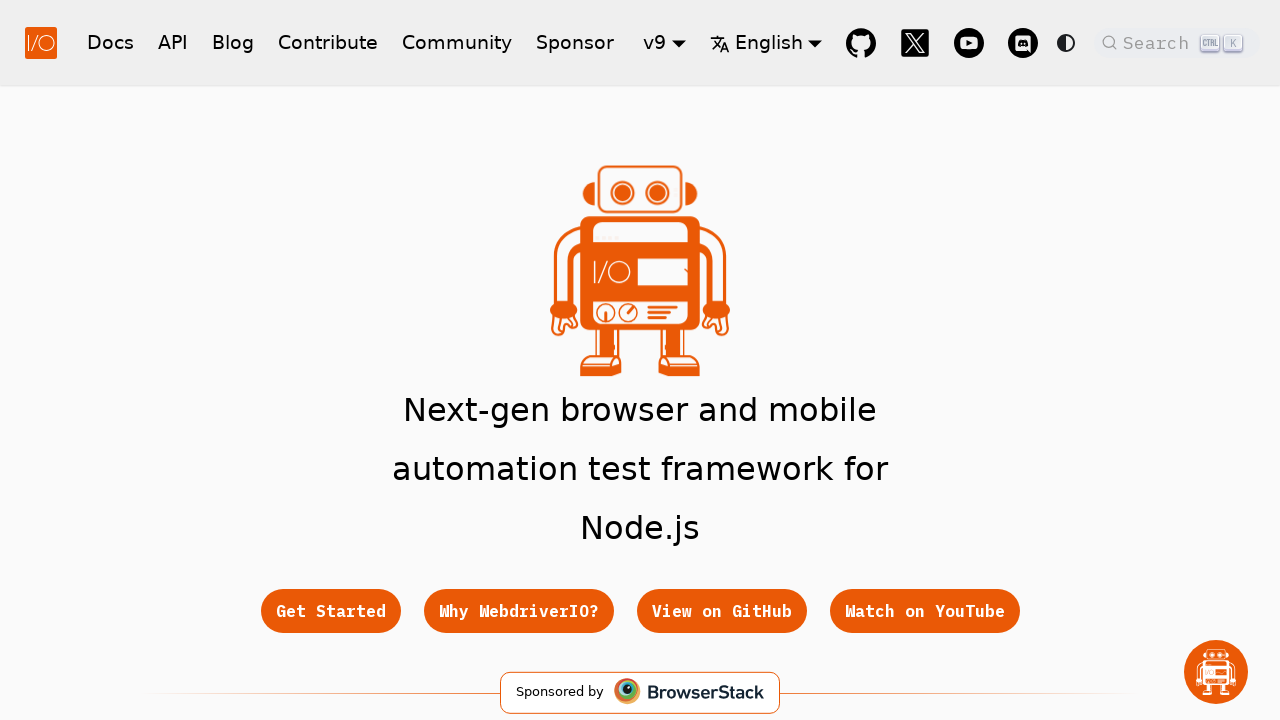

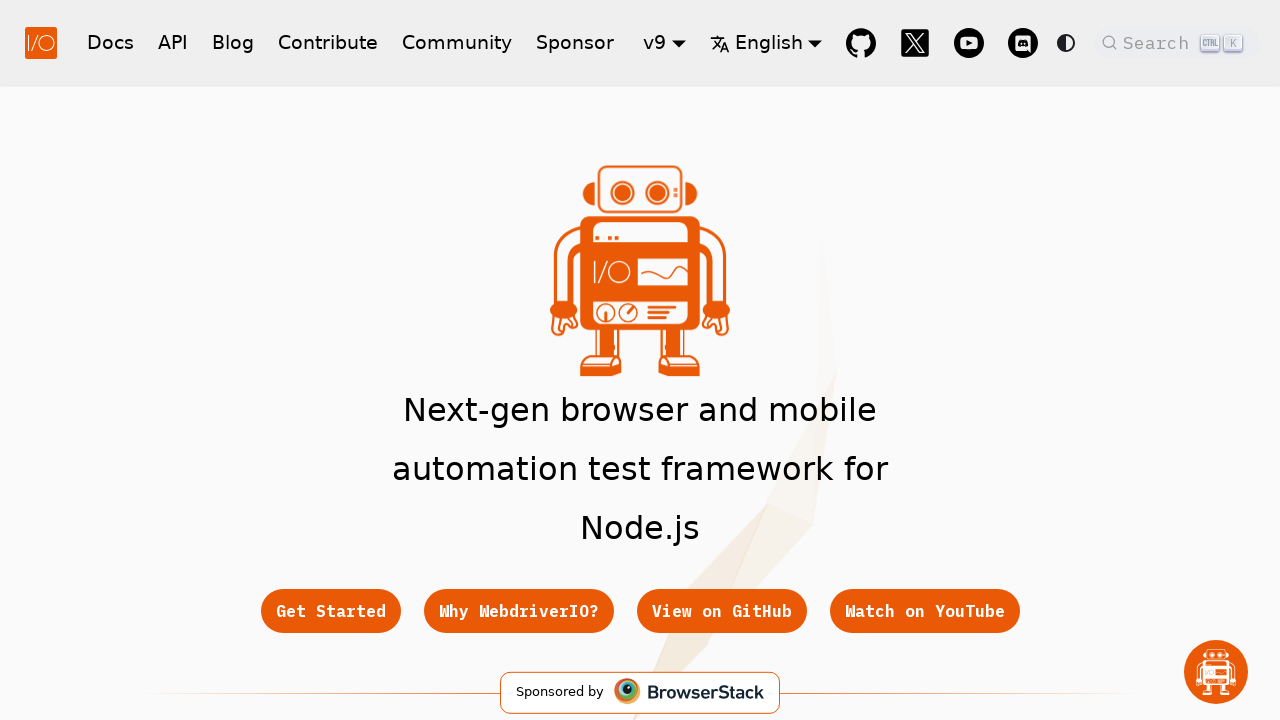